Simple test that navigates to Microsoft's homepage to verify the browser can load the page successfully

Starting URL: https://www.microsoft.com

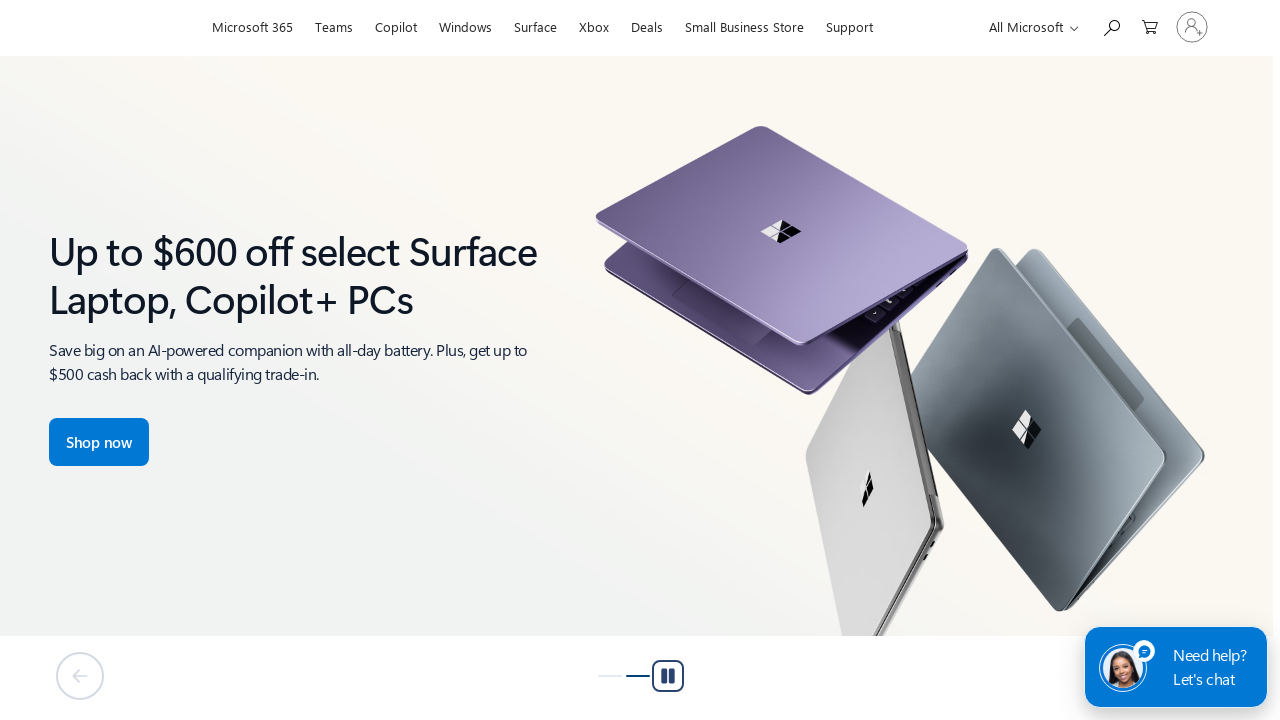

Waited for Microsoft homepage to load (domcontentloaded state)
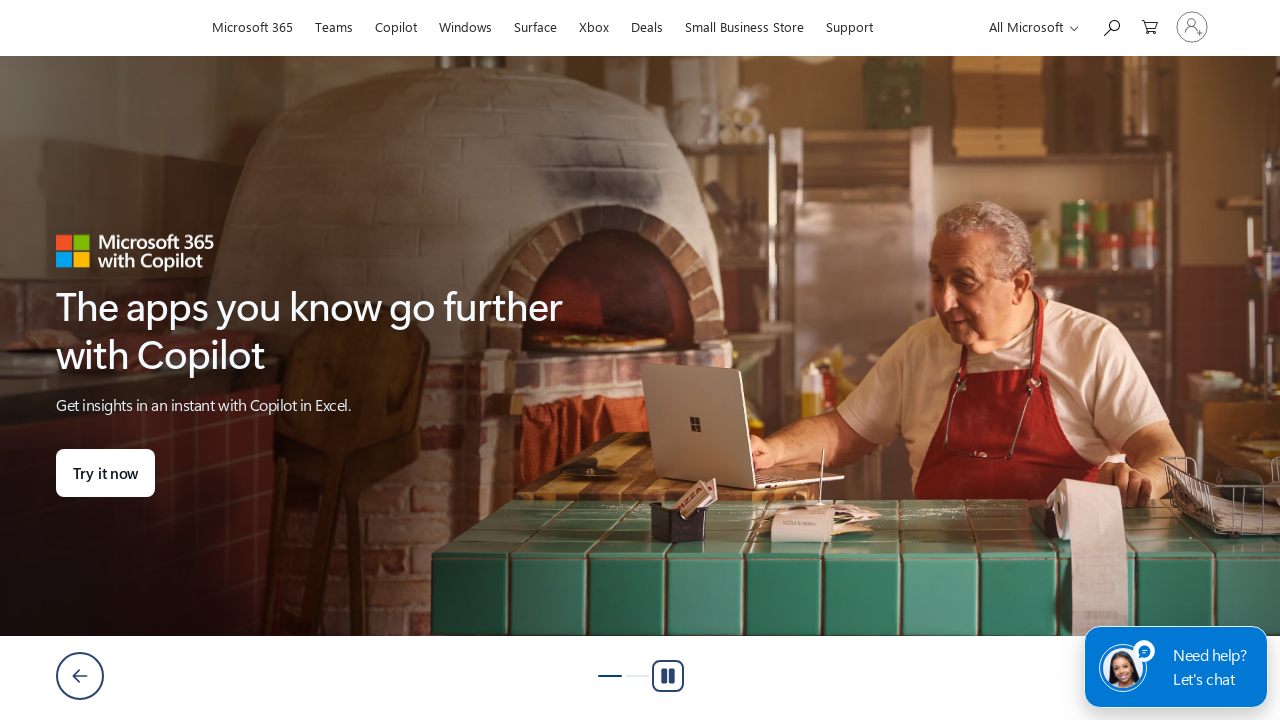

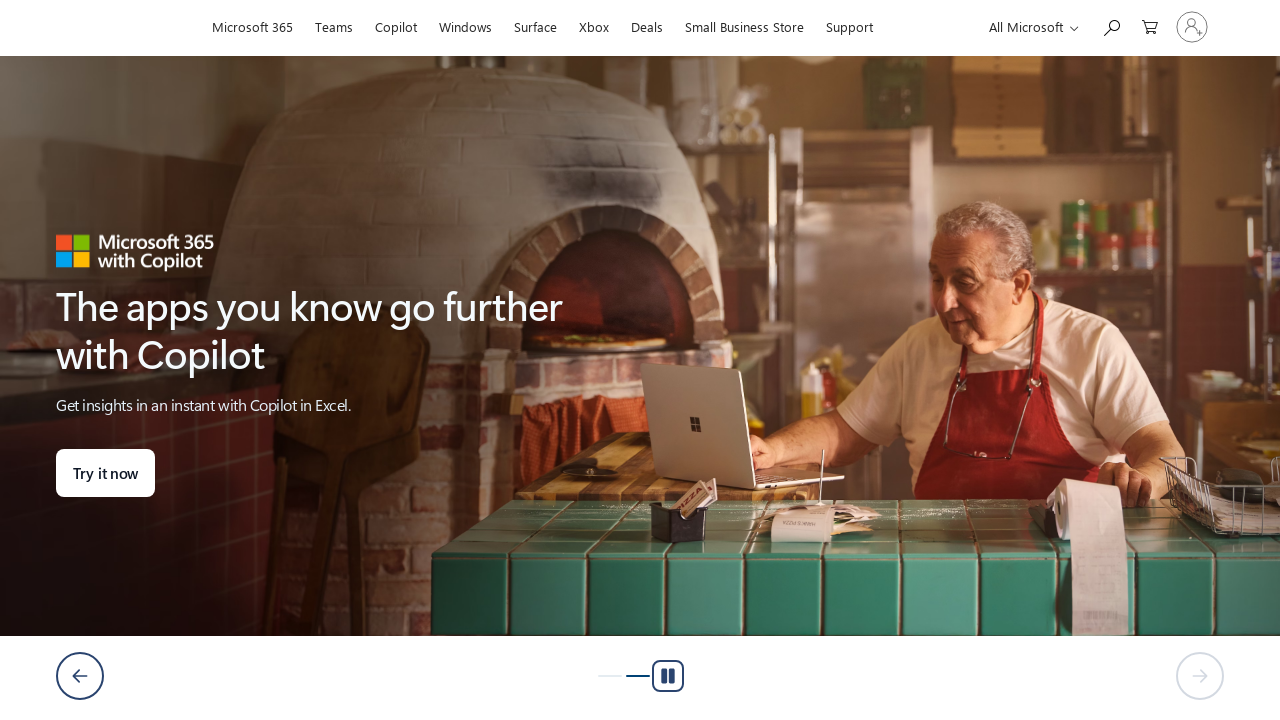